Tests successful login on a UI testing playground by entering valid credentials and verifying the welcome message is displayed

Starting URL: http://uitestingplayground.com/sampleapp

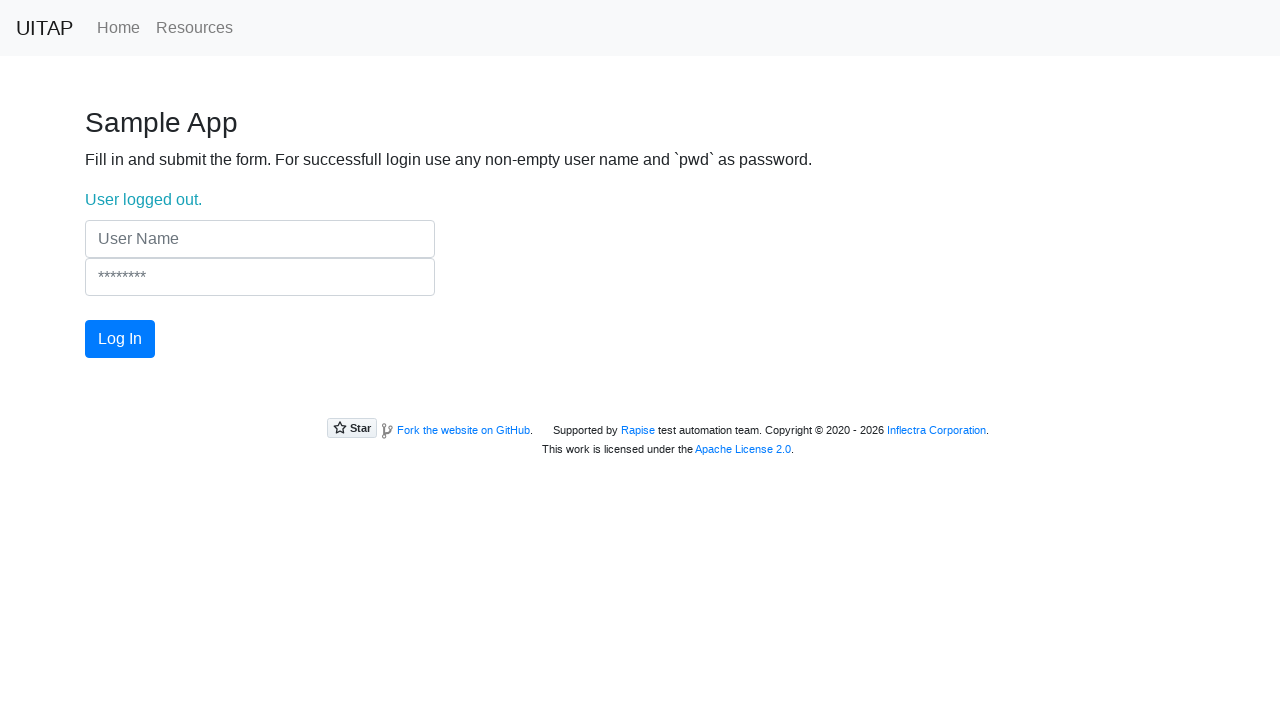

Filled username field with 'Inno' on input[name='UserName']
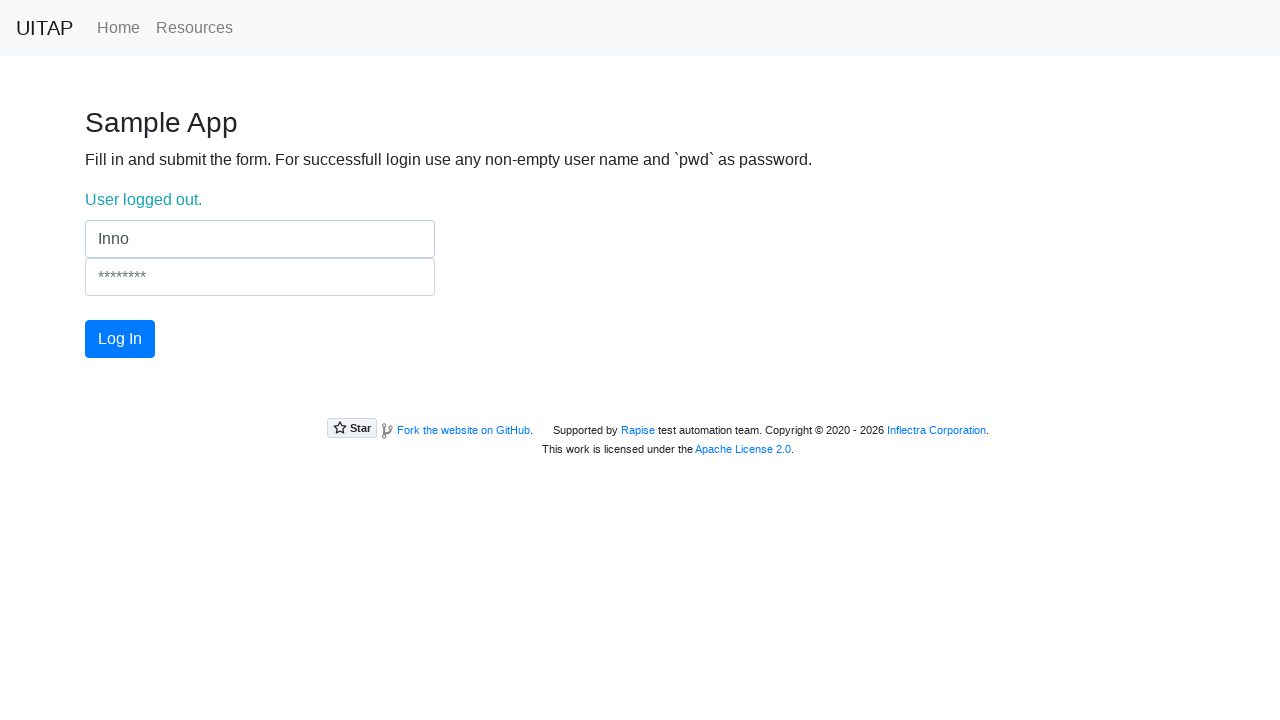

Filled password field with 'pwd' on input[name='Password']
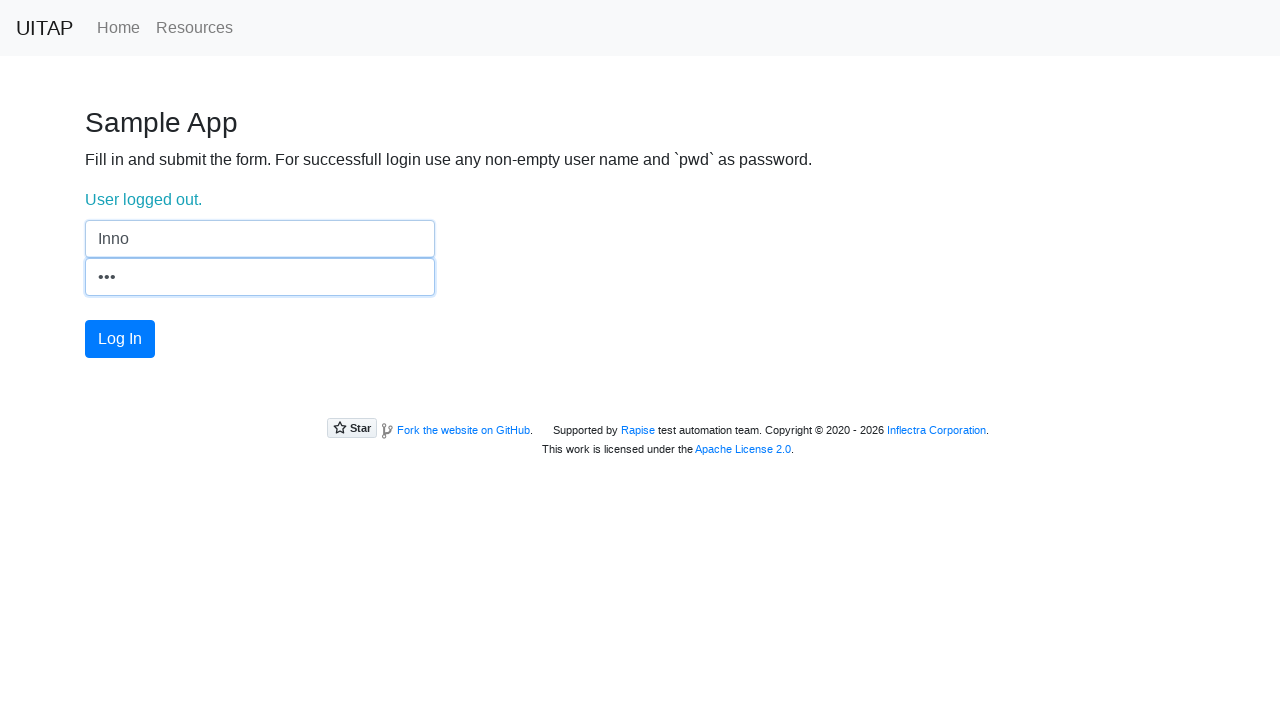

Clicked login button at (120, 339) on #login
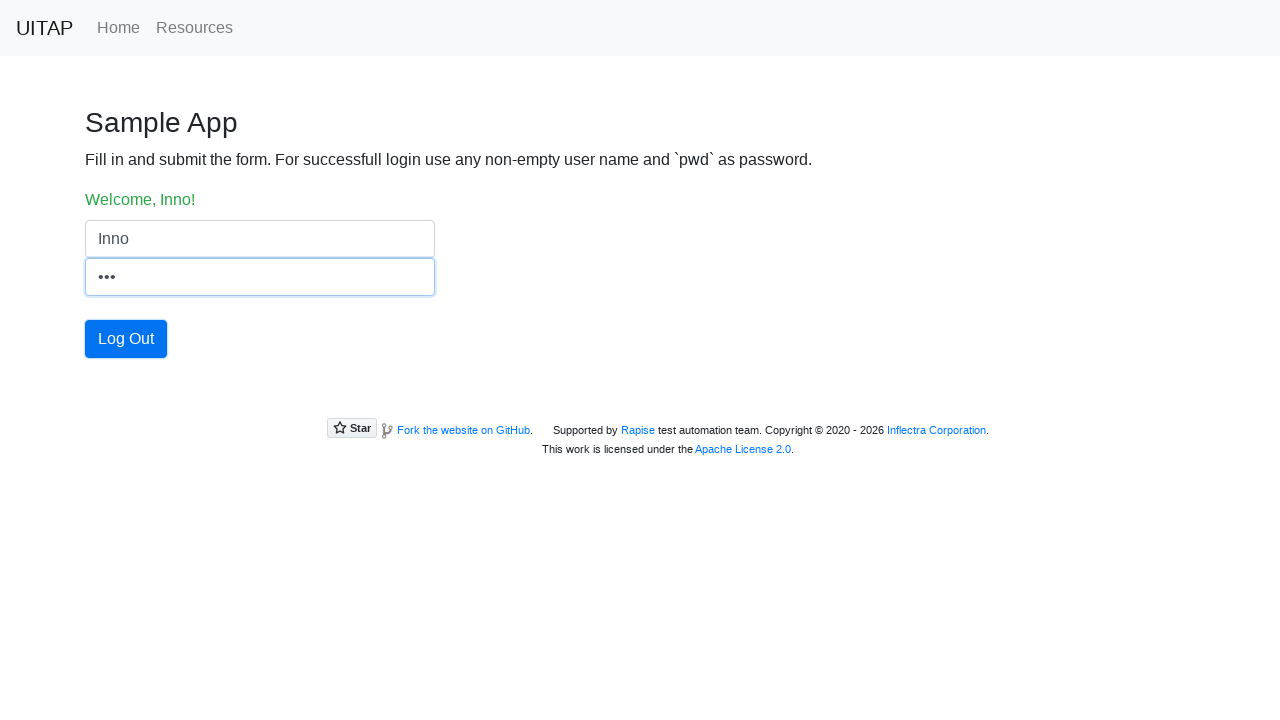

Welcome message element loaded
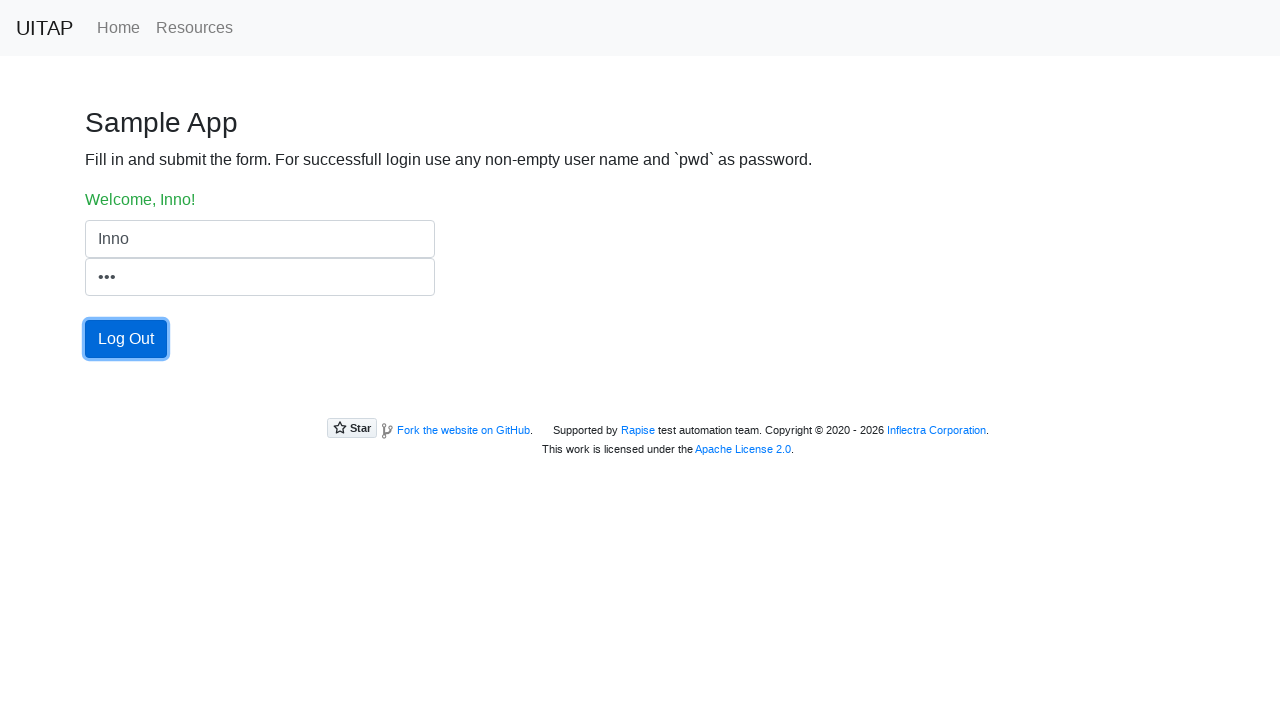

Verified welcome message 'Welcome, Inno!' is displayed
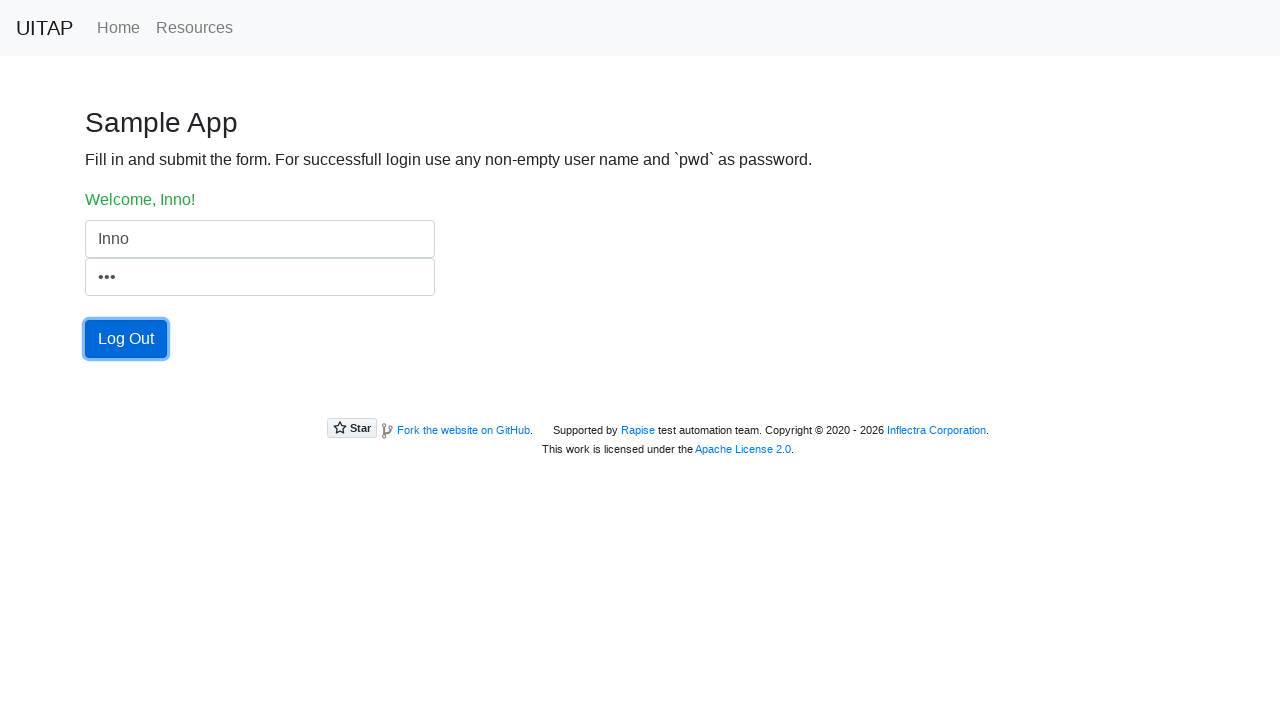

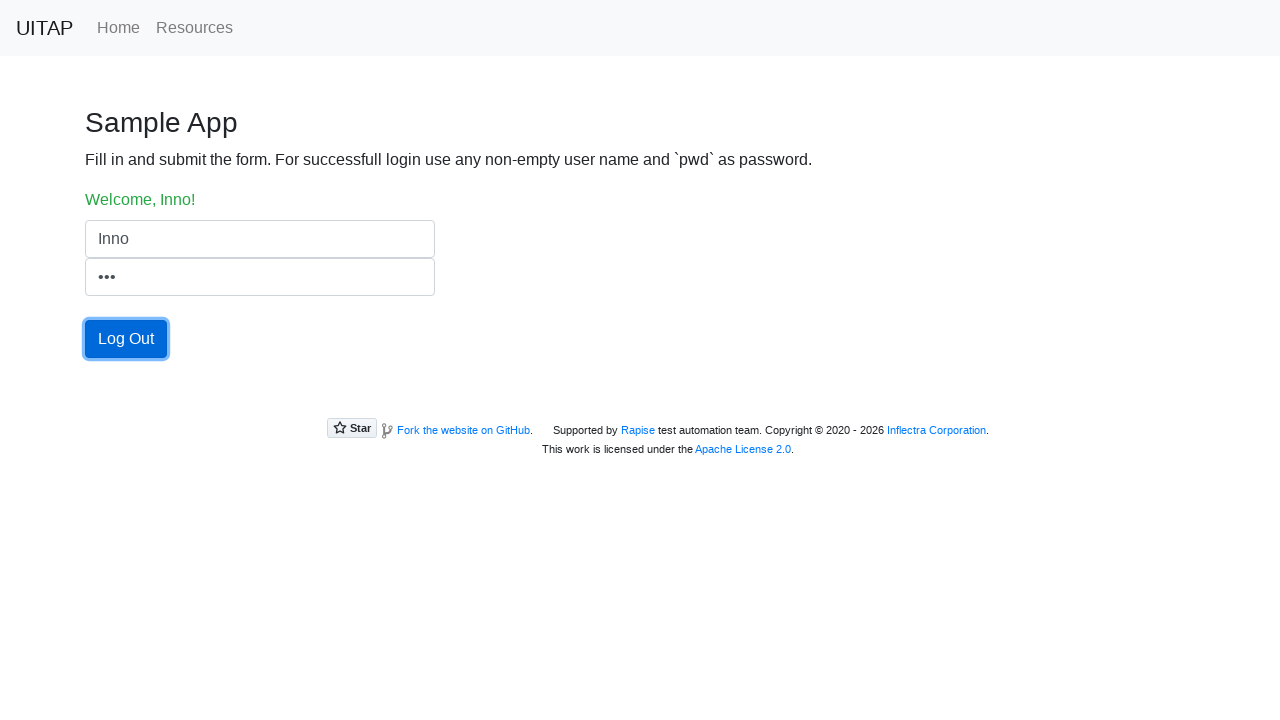